Tests the hotel listing functionality by clicking on the hotel list button and verifying that hotels are displayed

Starting URL: http://hotel-v3.progmasters.hu/

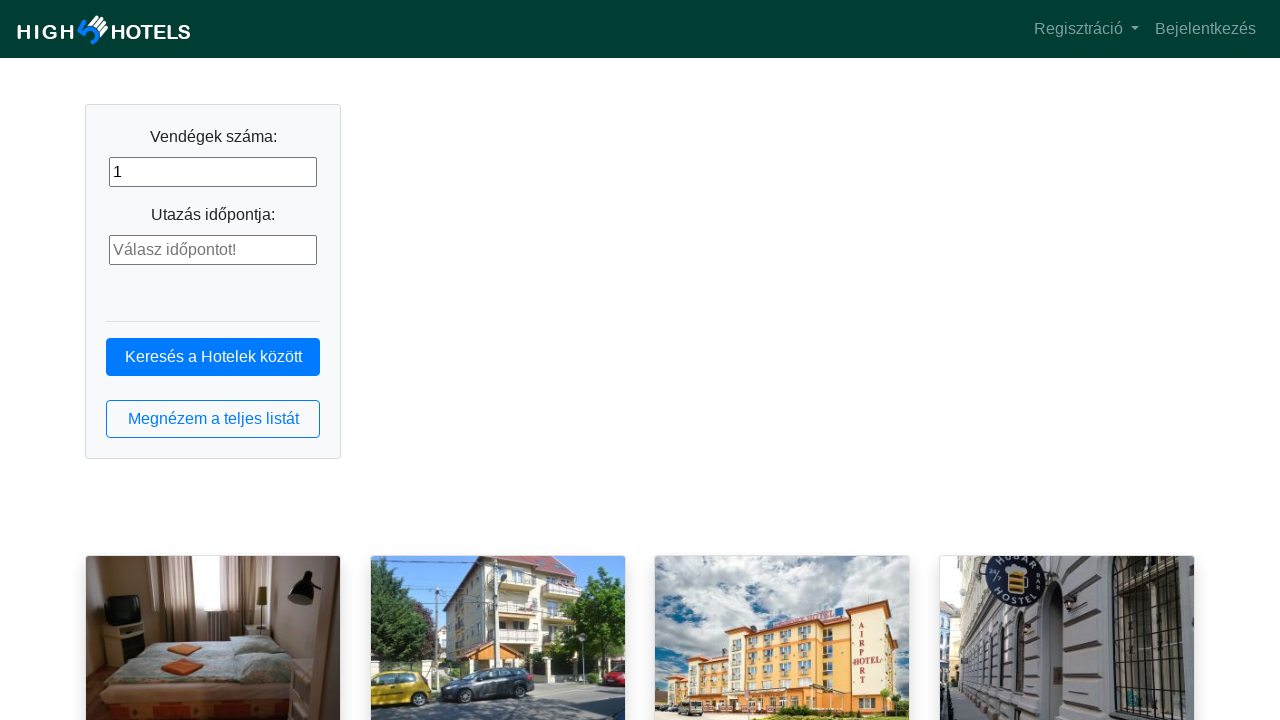

Clicked hotel list button at (213, 419) on button.btn.btn-outline-primary.btn-block
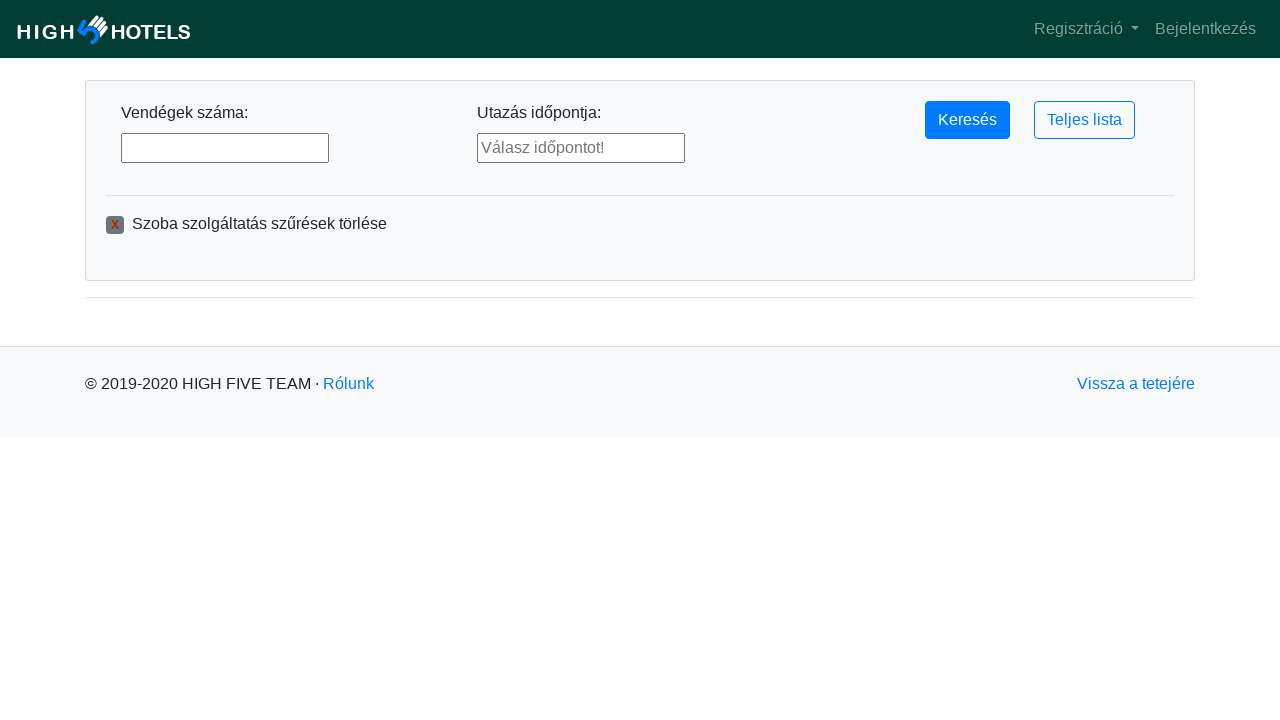

Hotel list loaded and hotels are displayed
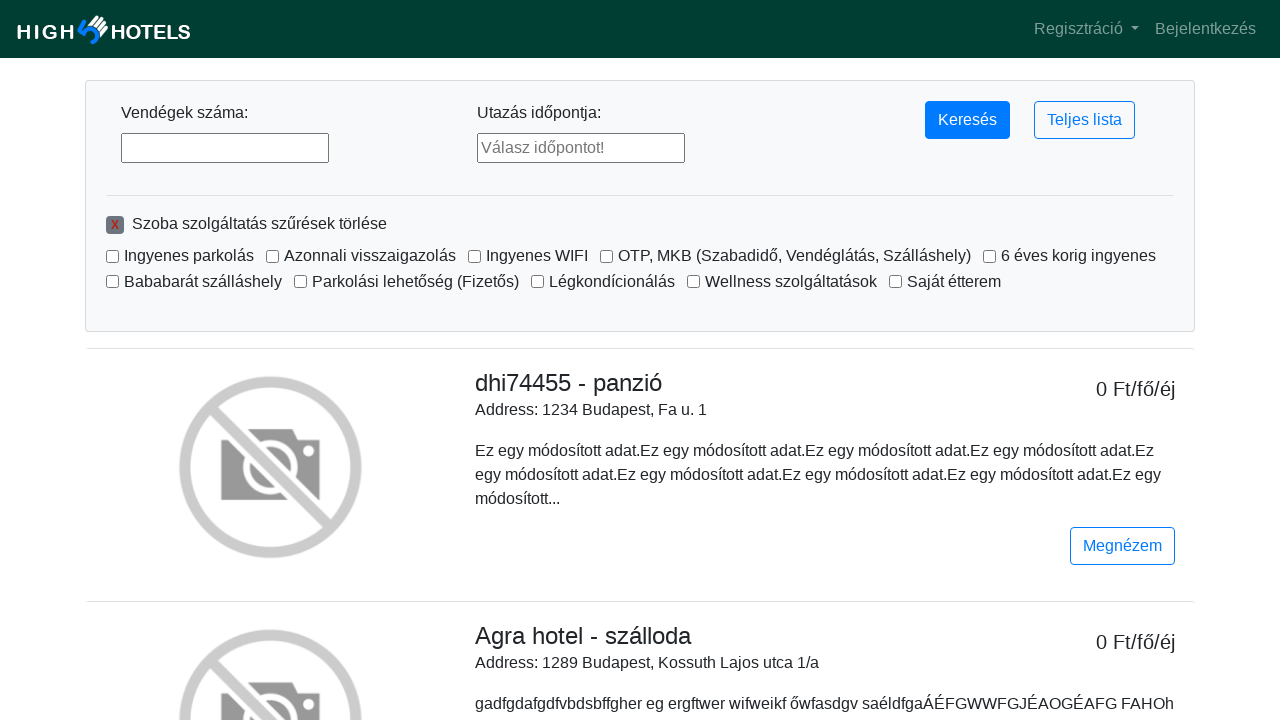

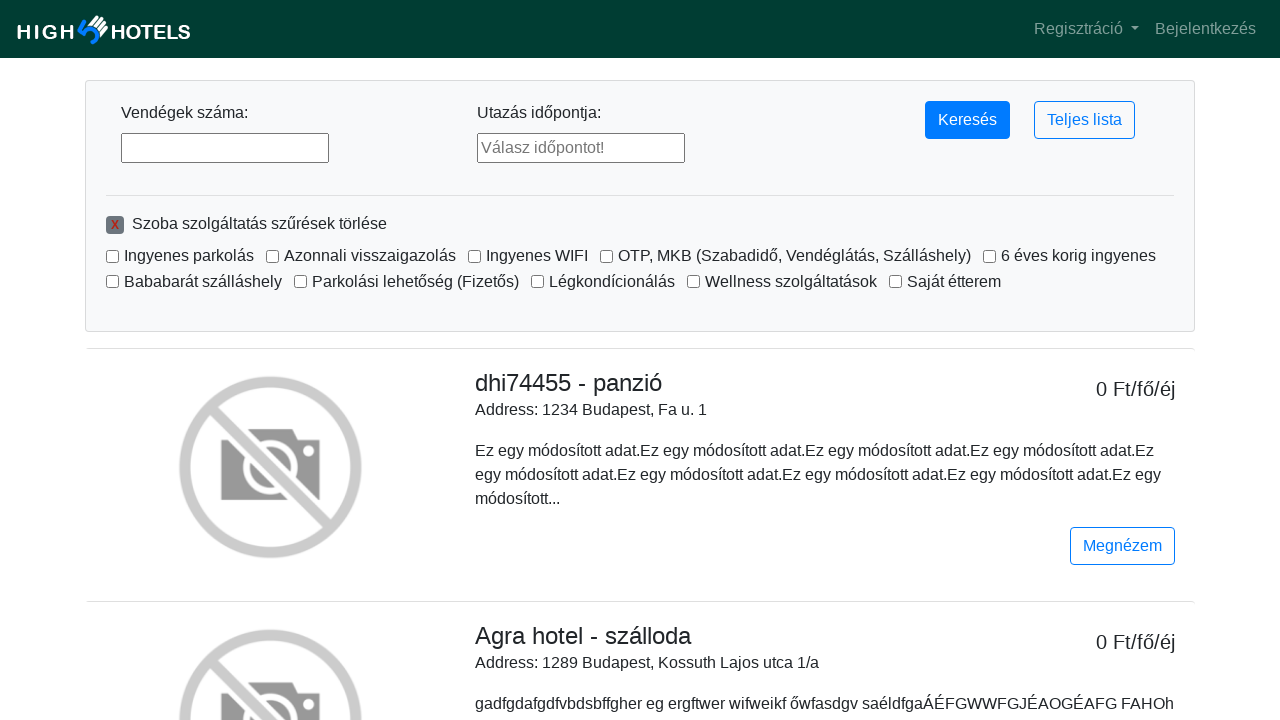